Tests basic browser connectivity by navigating to the ThingsBoard website homepage and verifying the page loads successfully.

Starting URL: https://thingsboard.io/

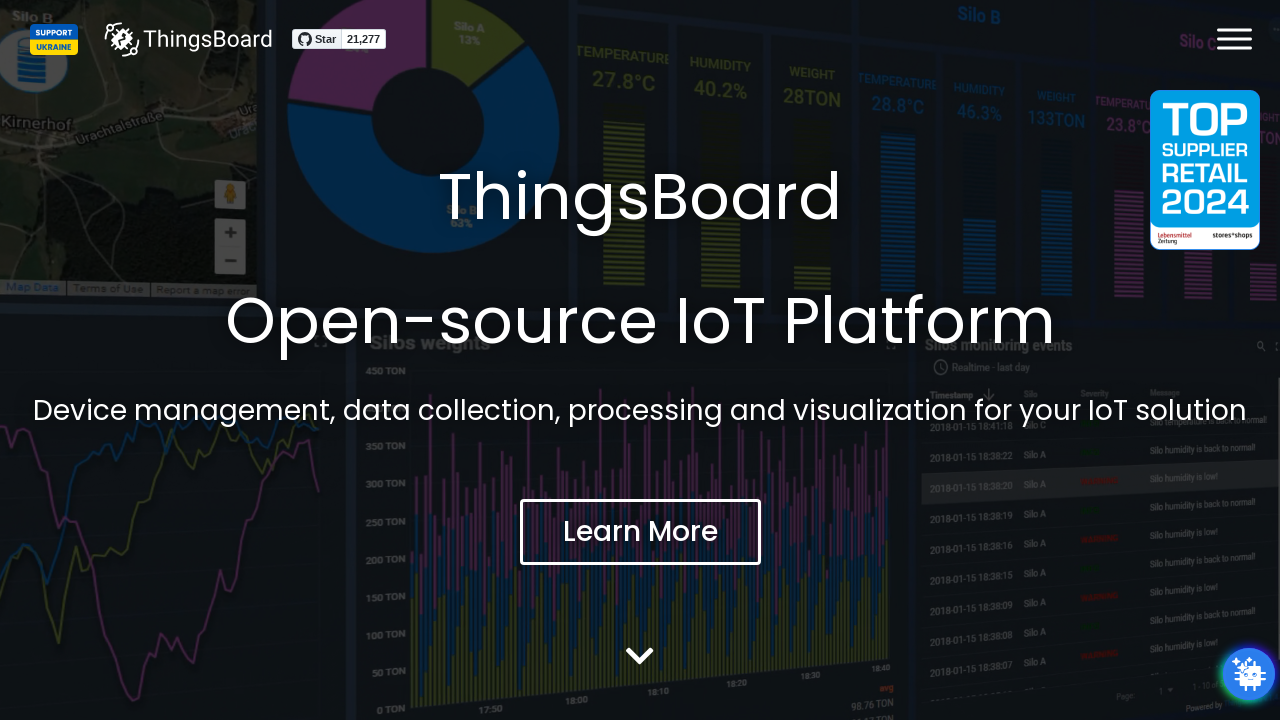

Waited for page DOM content to load
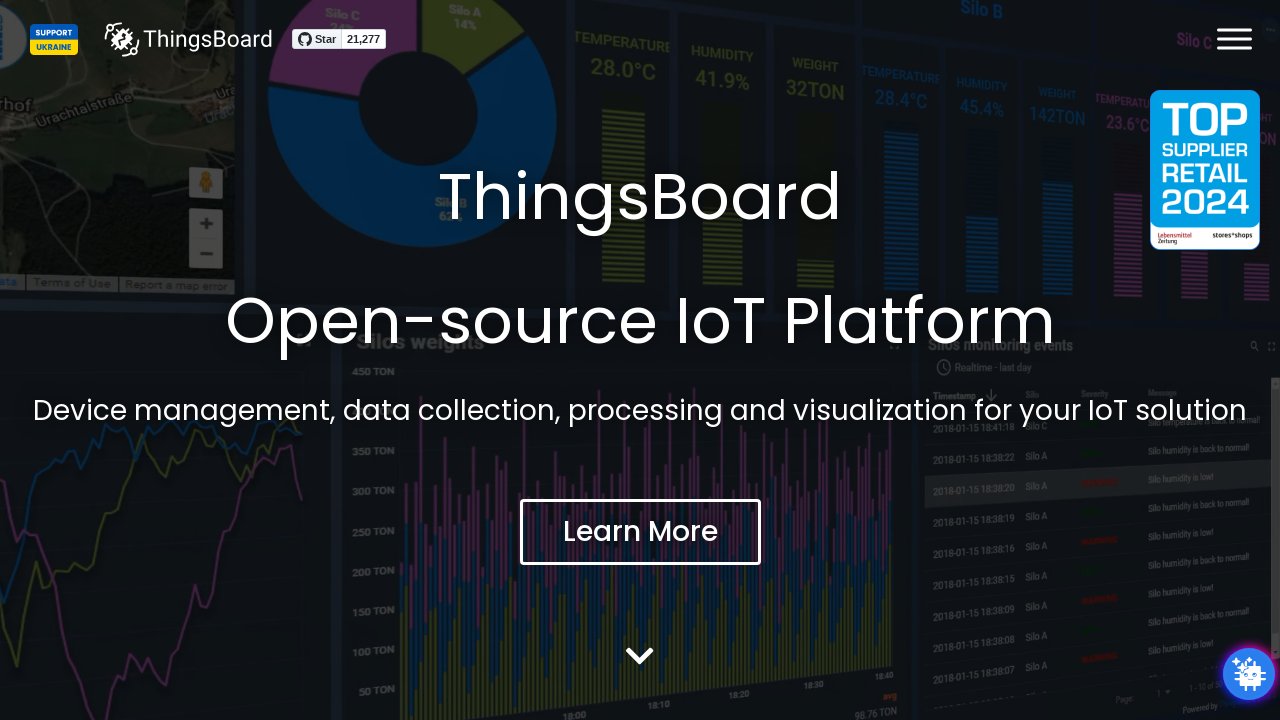

Verified body element is present on ThingsBoard homepage
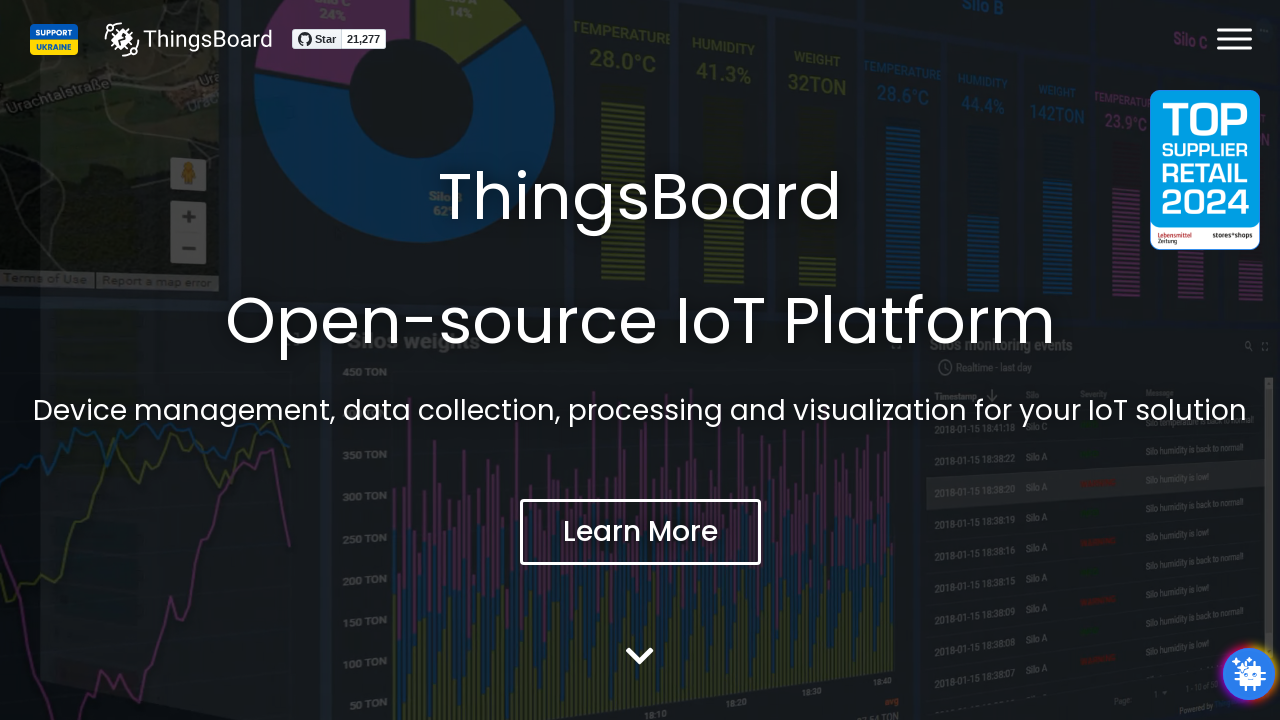

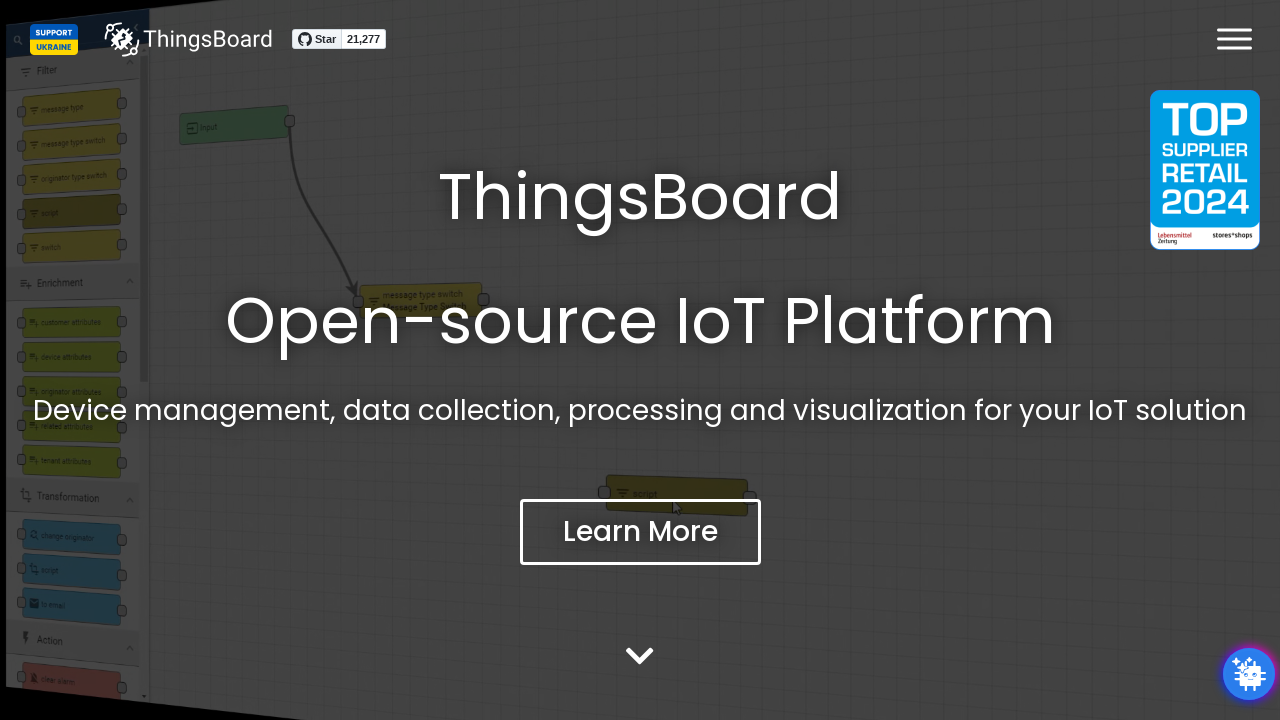